Tests file download functionality by navigating to the tables section and clicking on a multiplication table download link

Starting URL: https://ru.onlinemschool.com/

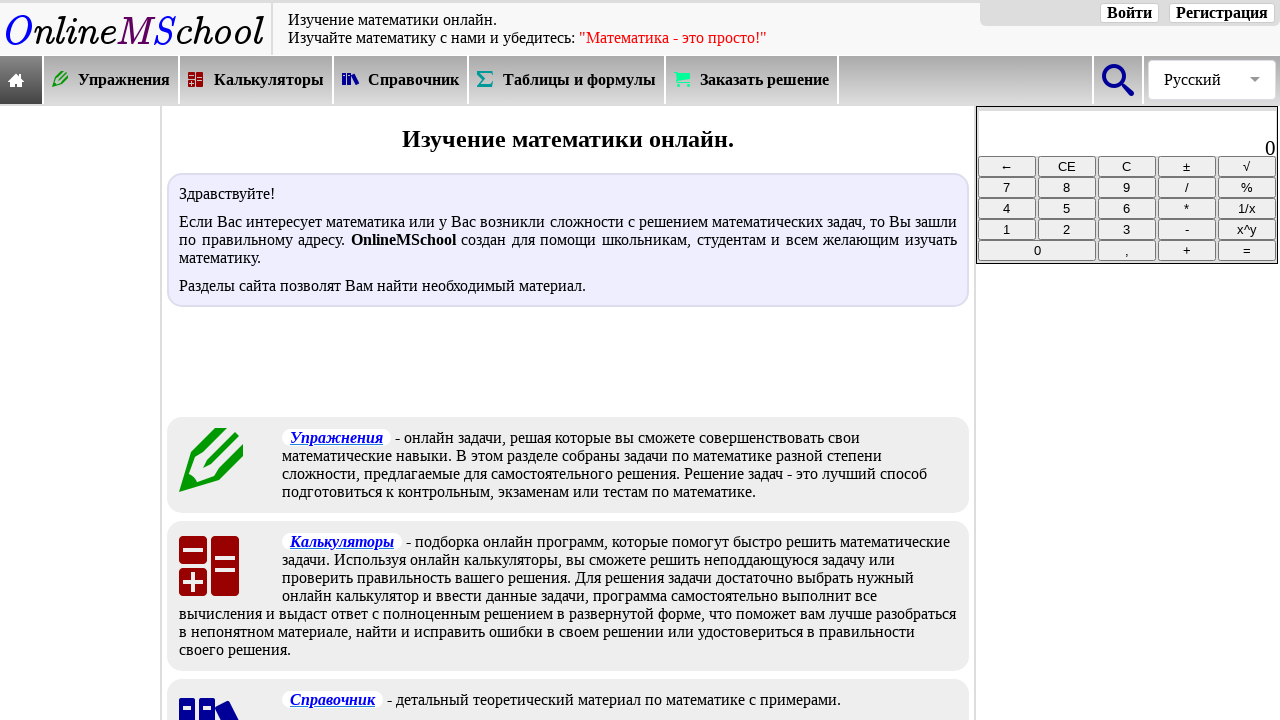

Waited for tables/reference section selector to load
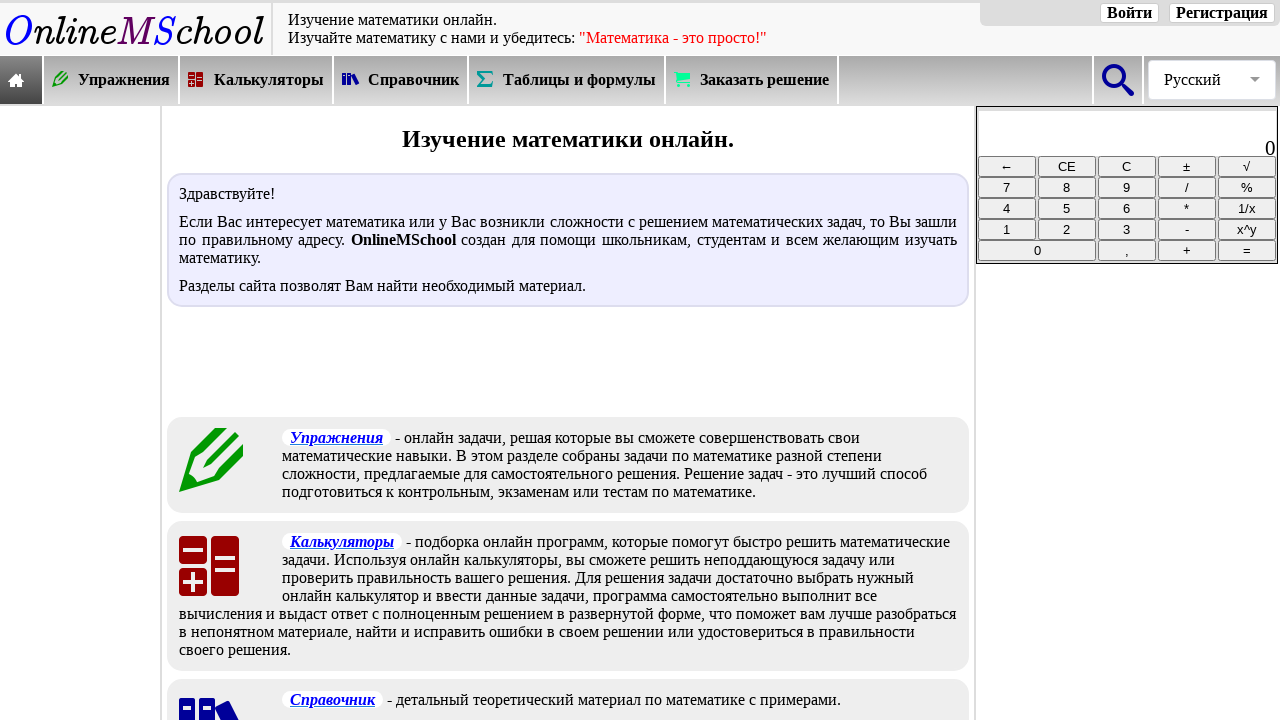

Clicked on tables/reference section in navigation menu at (580, 80) on xpath=//*[@id="oms_body1"]/header/nav/div[2]/div[5]/a/div/div[2]
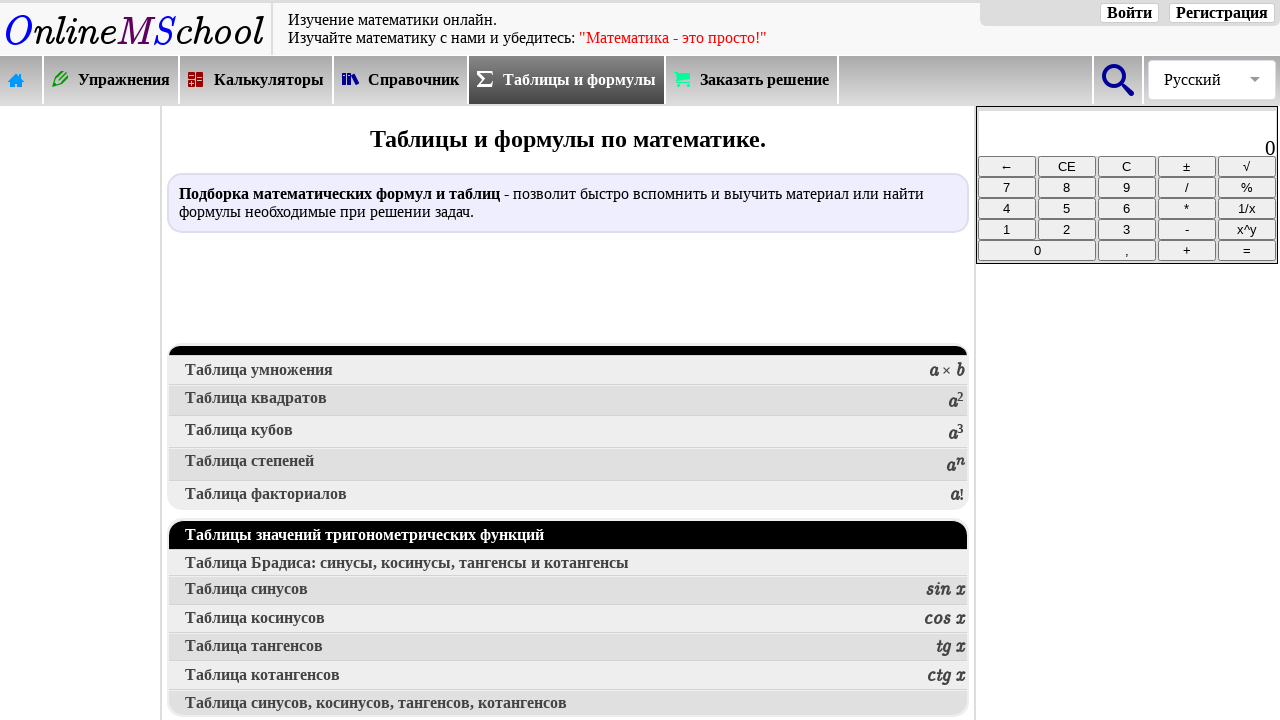

Waited for multiplication tables category selector to load
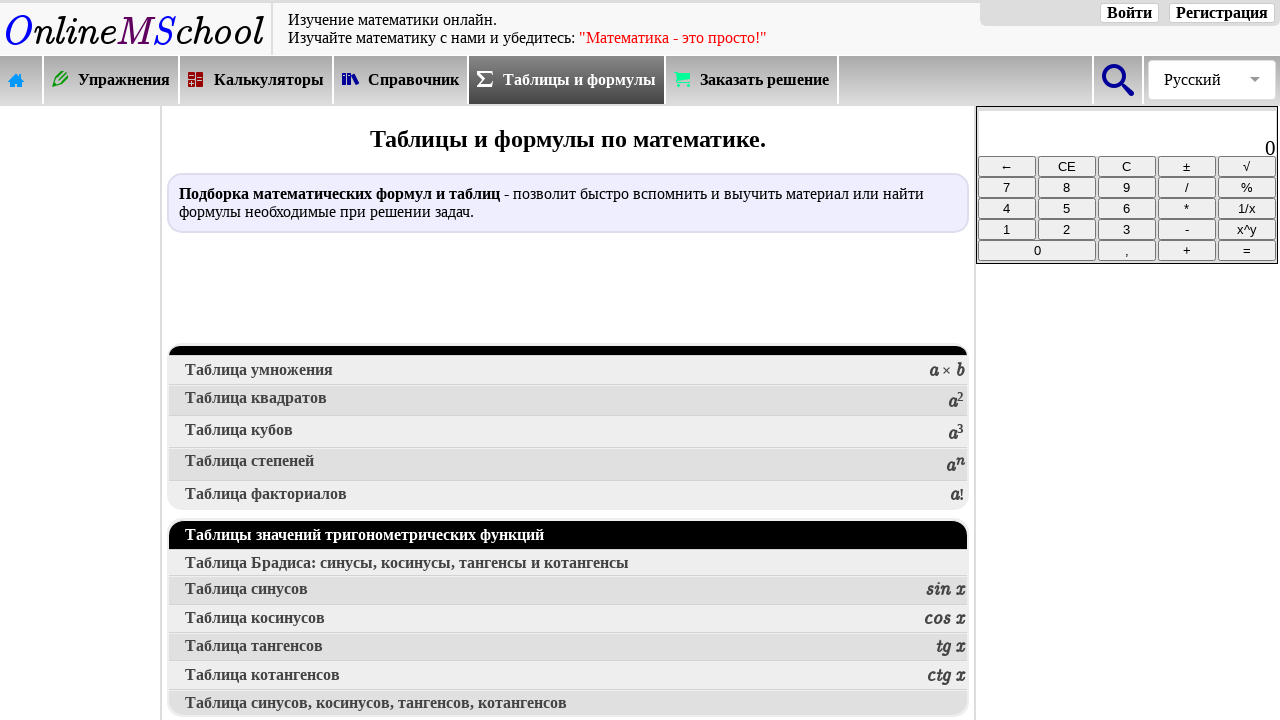

Clicked on multiplication tables category at (568, 371) on xpath=//*[@id="oms_center_block"]/div[4]/a[2]
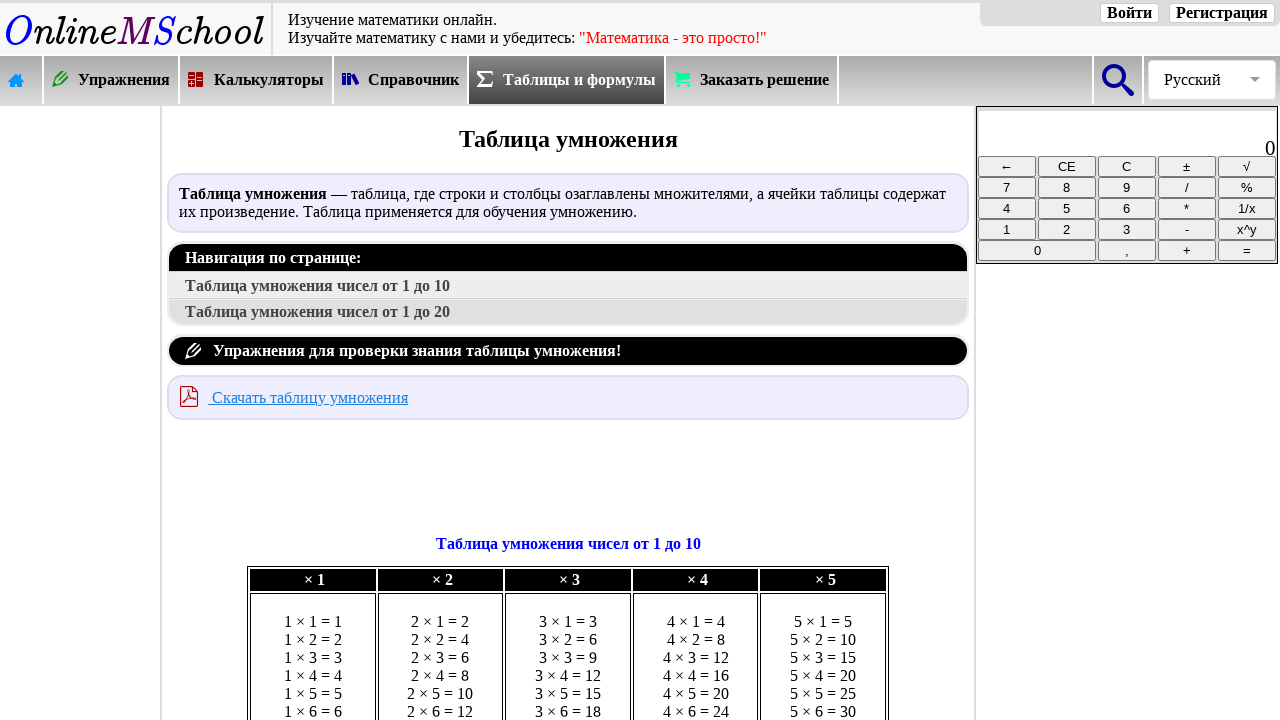

Waited for download multiplication table link to load
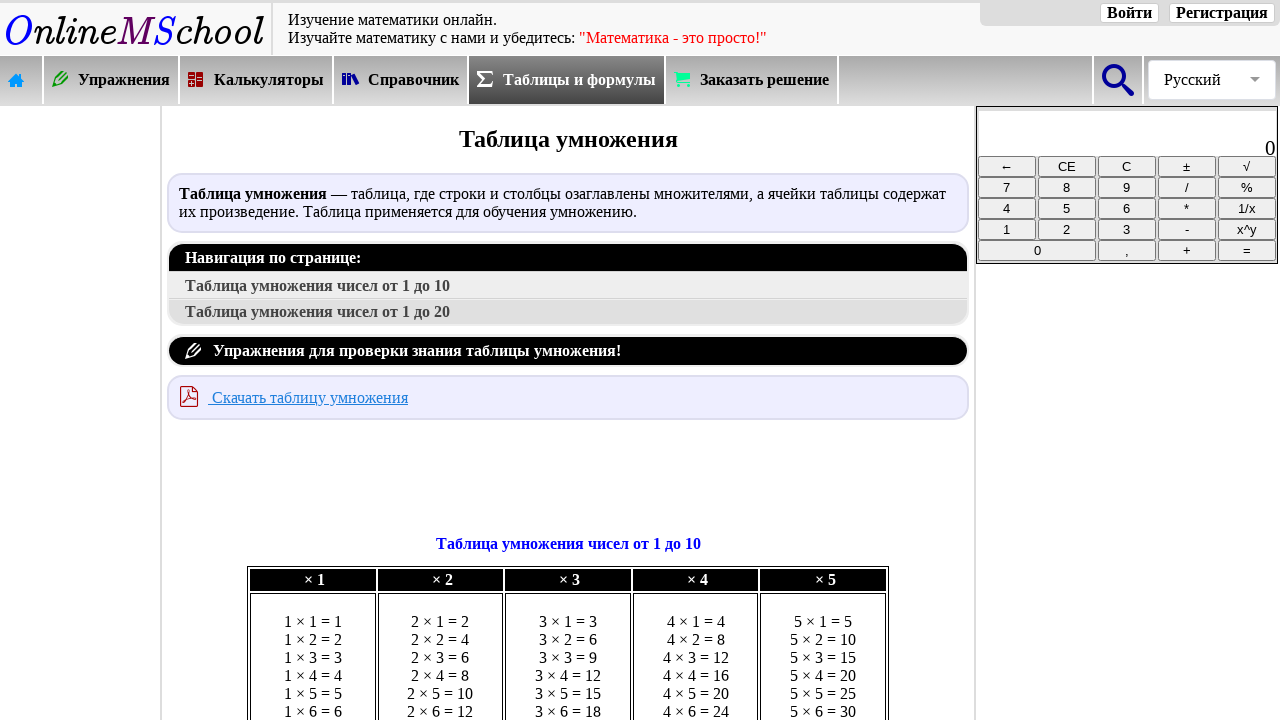

Clicked on download multiplication table link at (190, 396) on a:has-text("Скачать таблицу умножения")
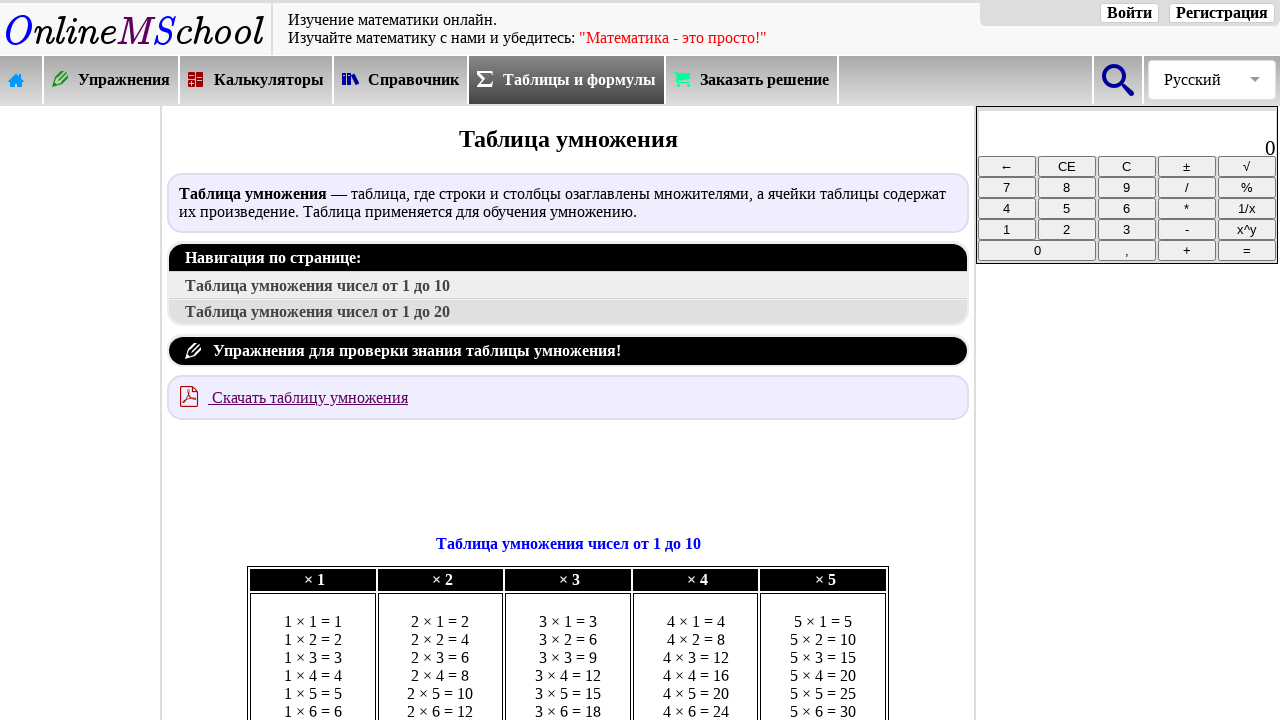

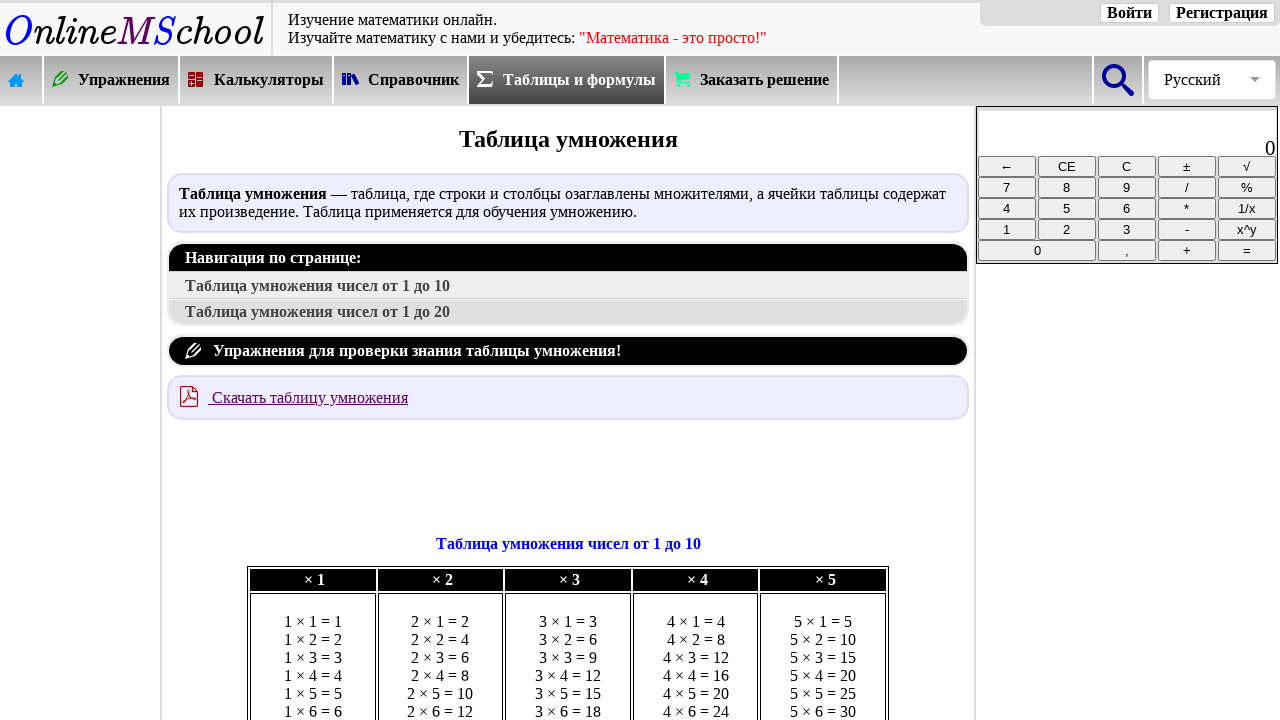